Tests opting out of A/B tests by adding an opt-out cookie before navigating to the A/B test page, then verifying the page shows "No A/B Test"

Starting URL: http://the-internet.herokuapp.com

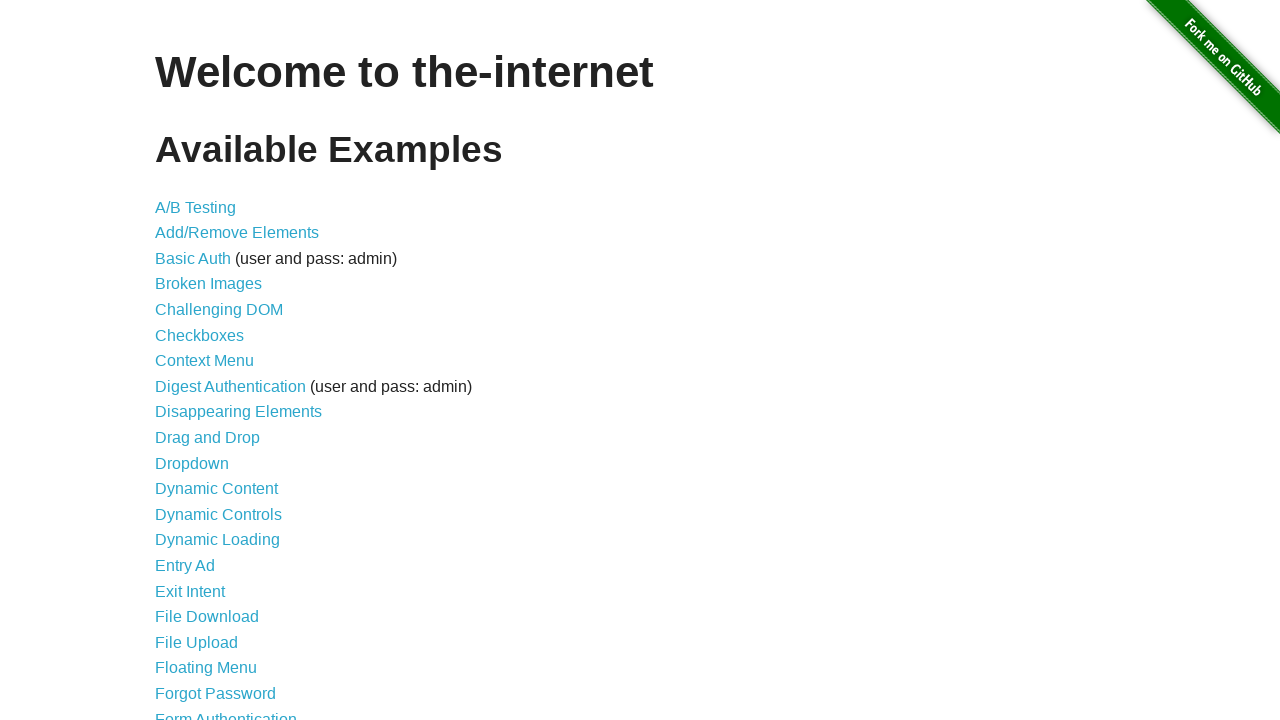

Added optimizelyOptOut cookie to opt out of A/B tests
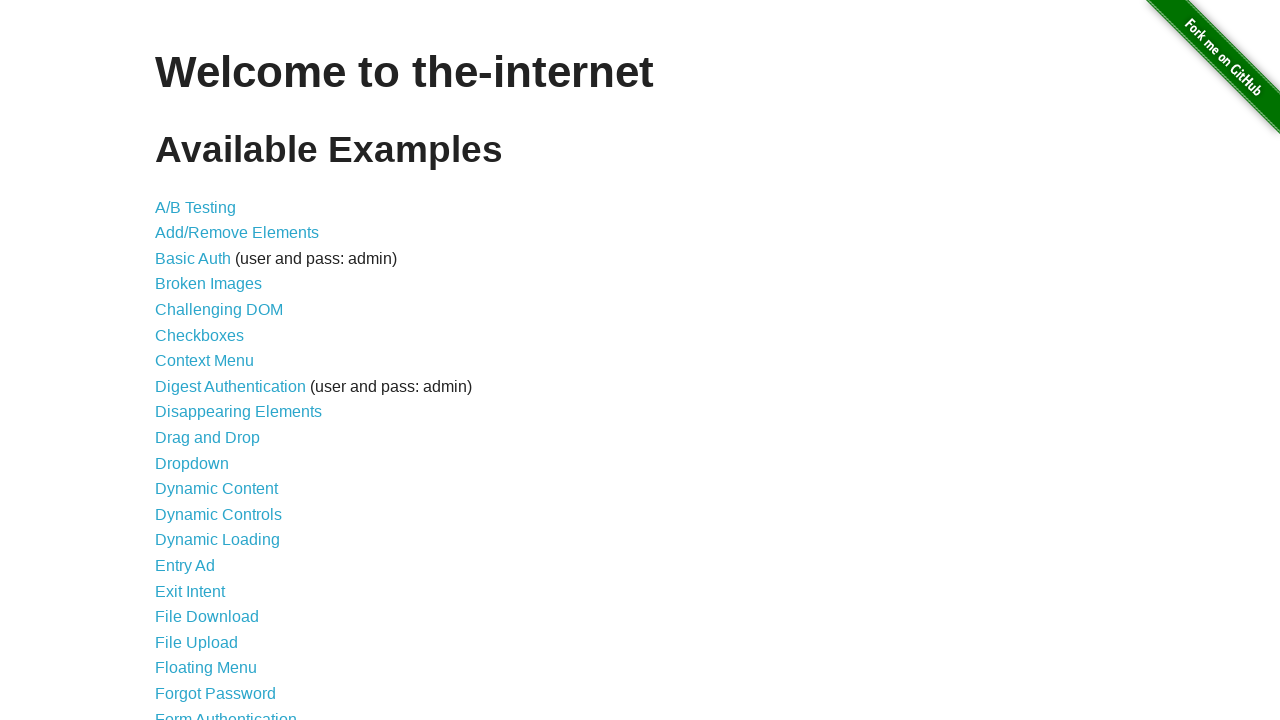

Navigated to A/B test page
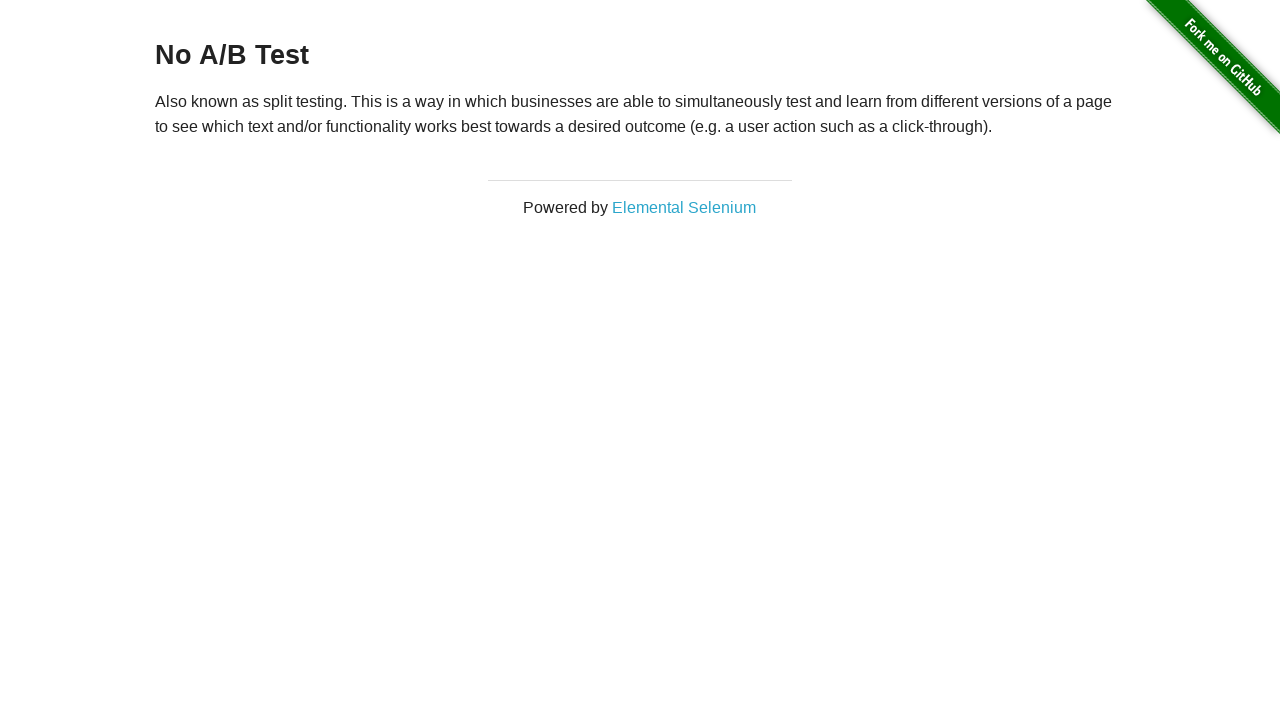

Retrieved heading text from page
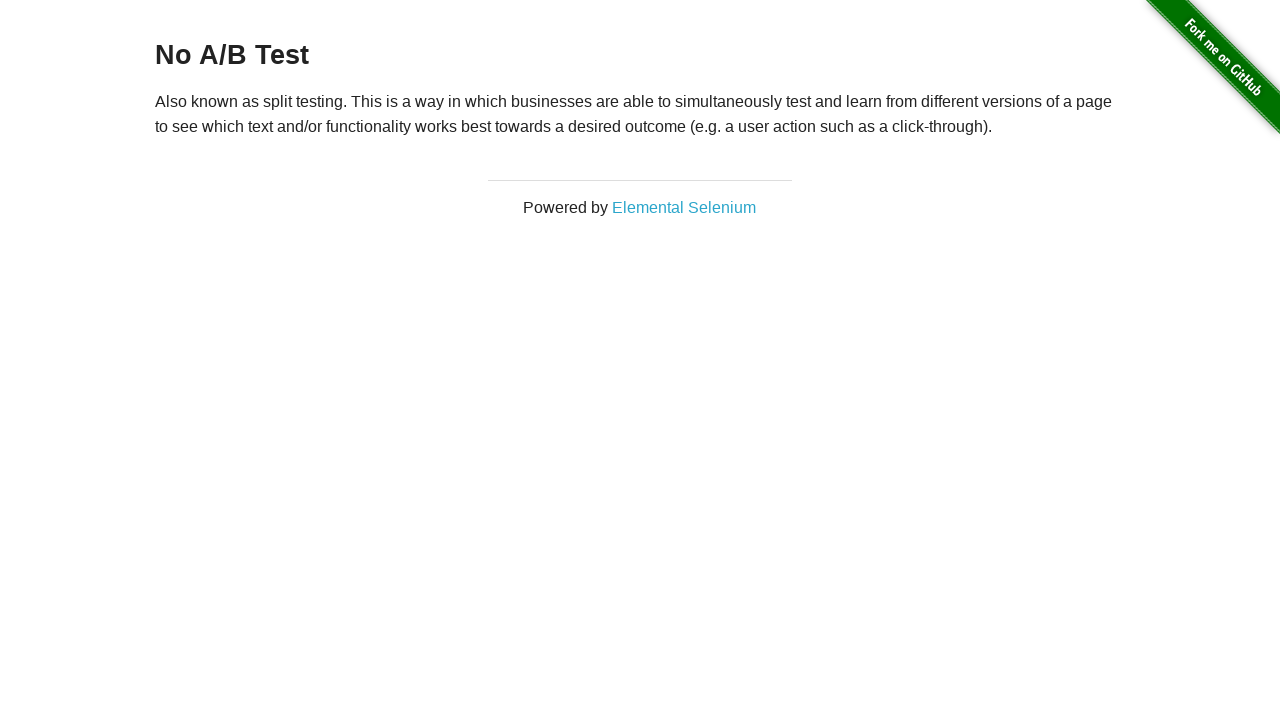

Verified that page displays 'No A/B Test' confirming opt-out cookie is working
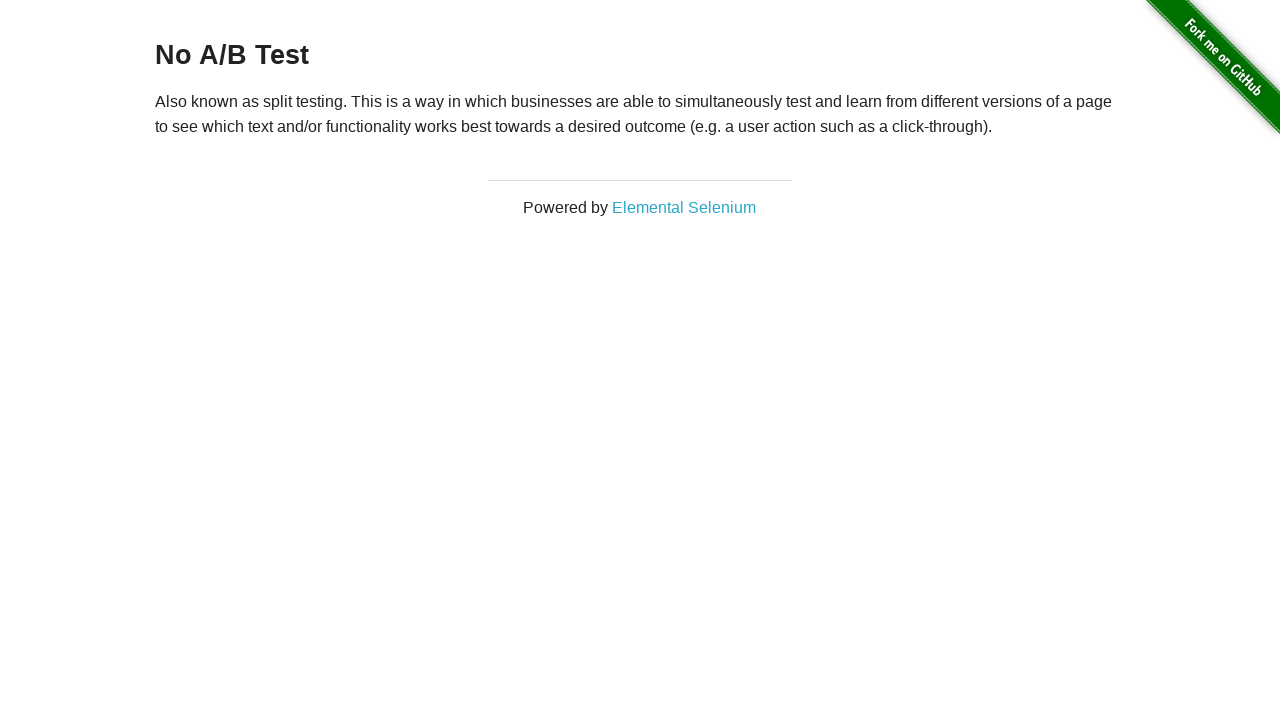

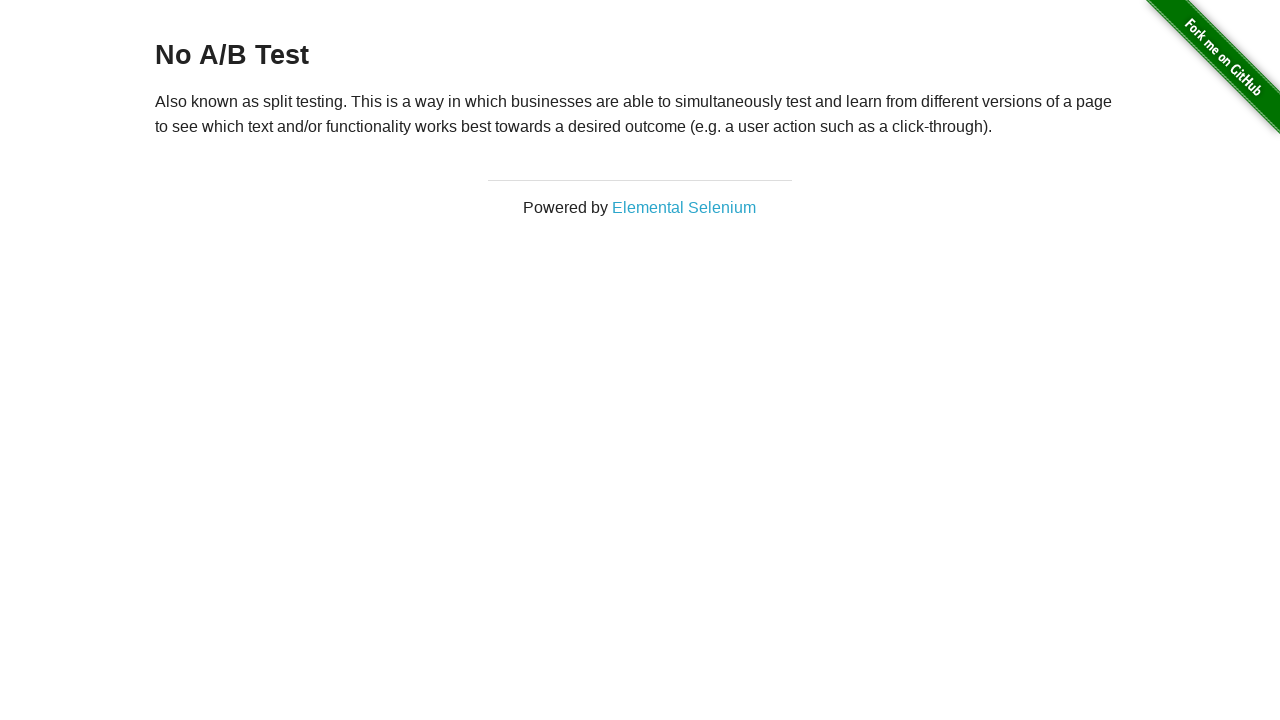